Tests browser window handling by clicking a button that opens a new tab, switching to it, and verifying content in the new tab

Starting URL: https://demoqa.com/browser-windows

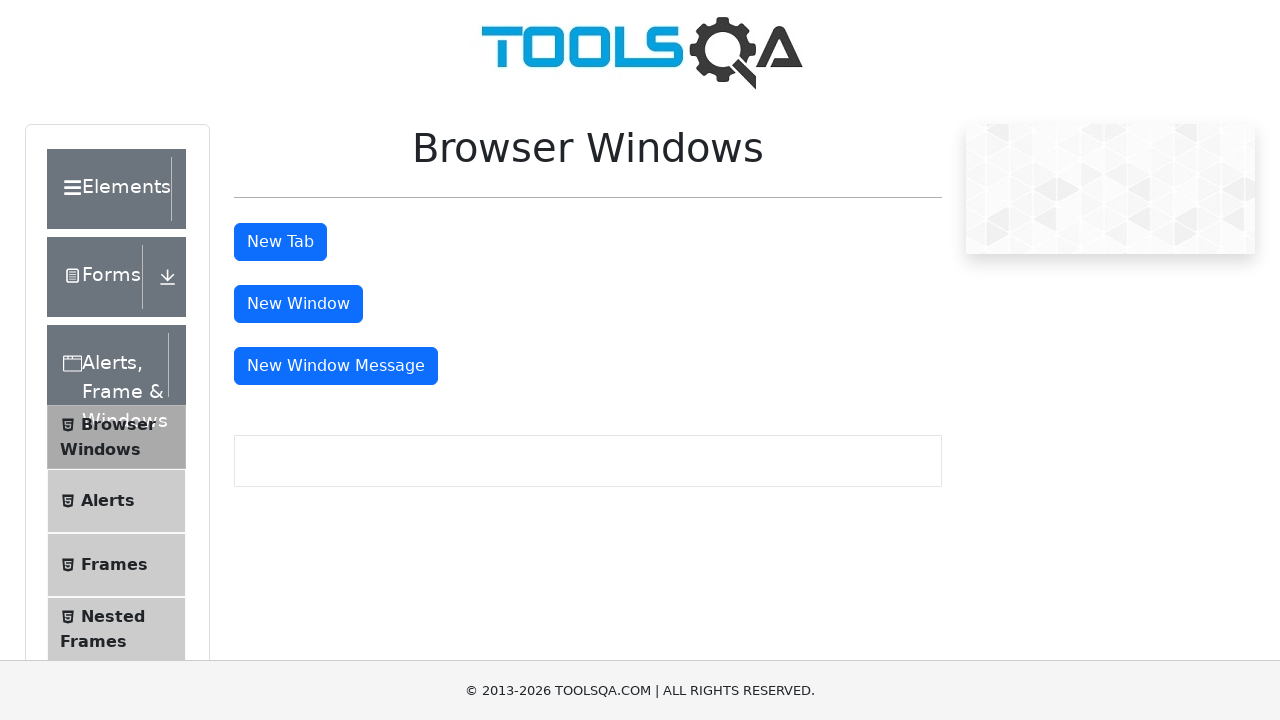

Clicked button to open new tab at (280, 242) on #tabButton
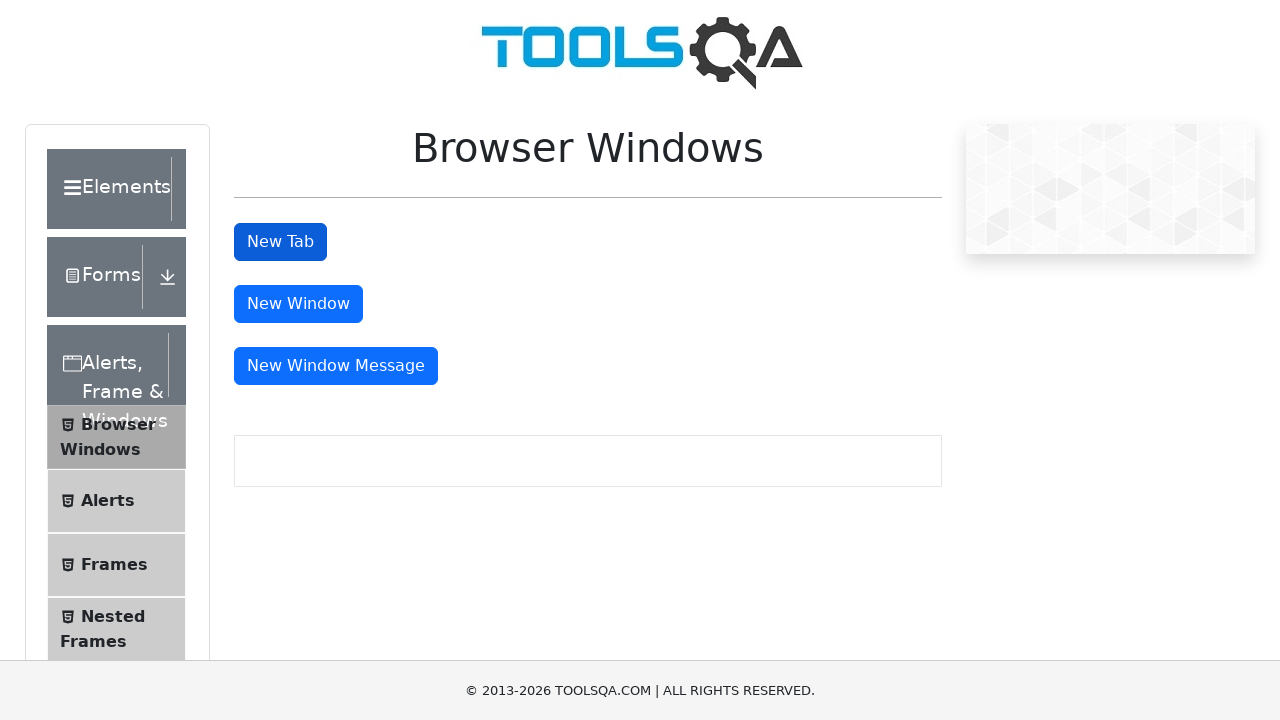

New tab opened and captured
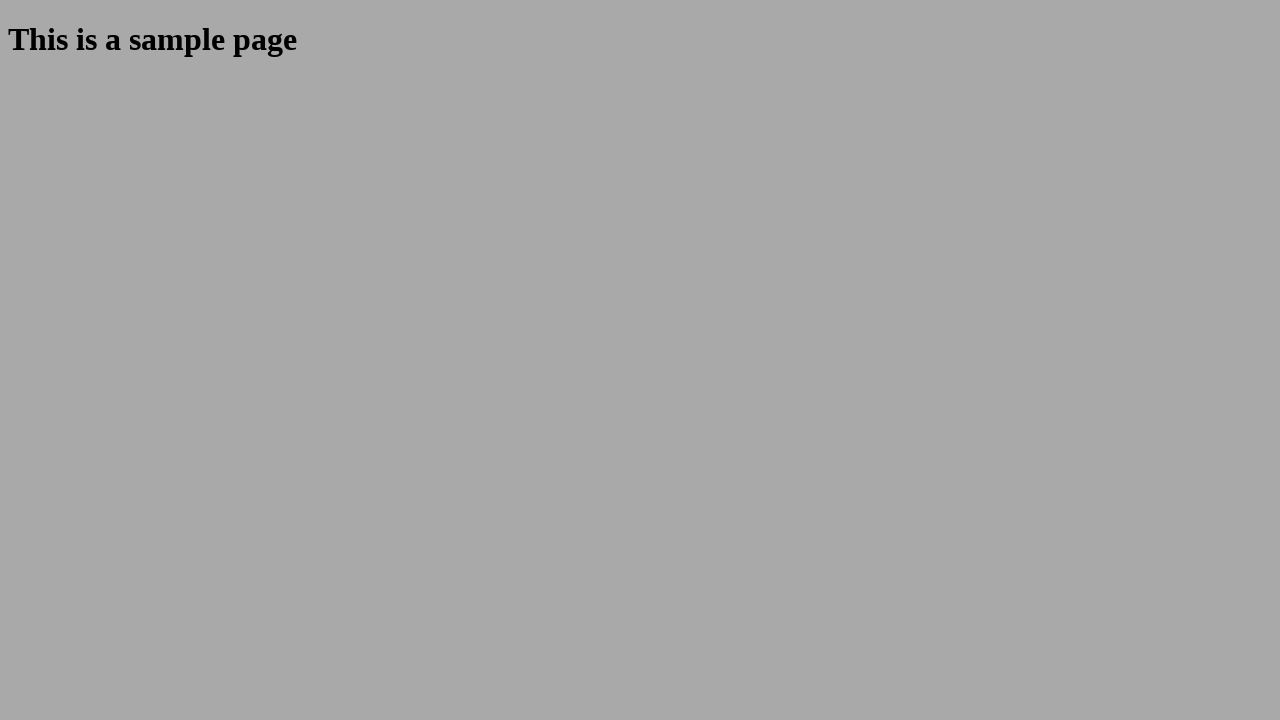

New tab loaded completely
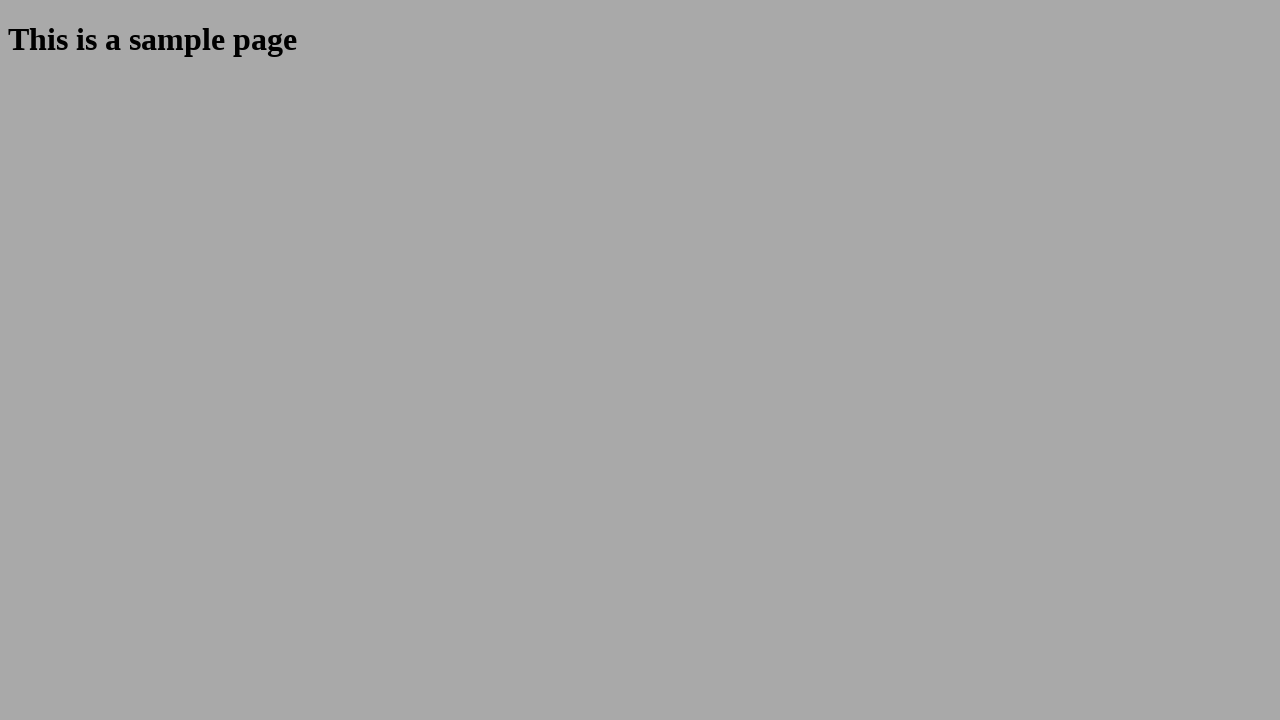

Retrieved heading text from new tab: 'This is a sample page'
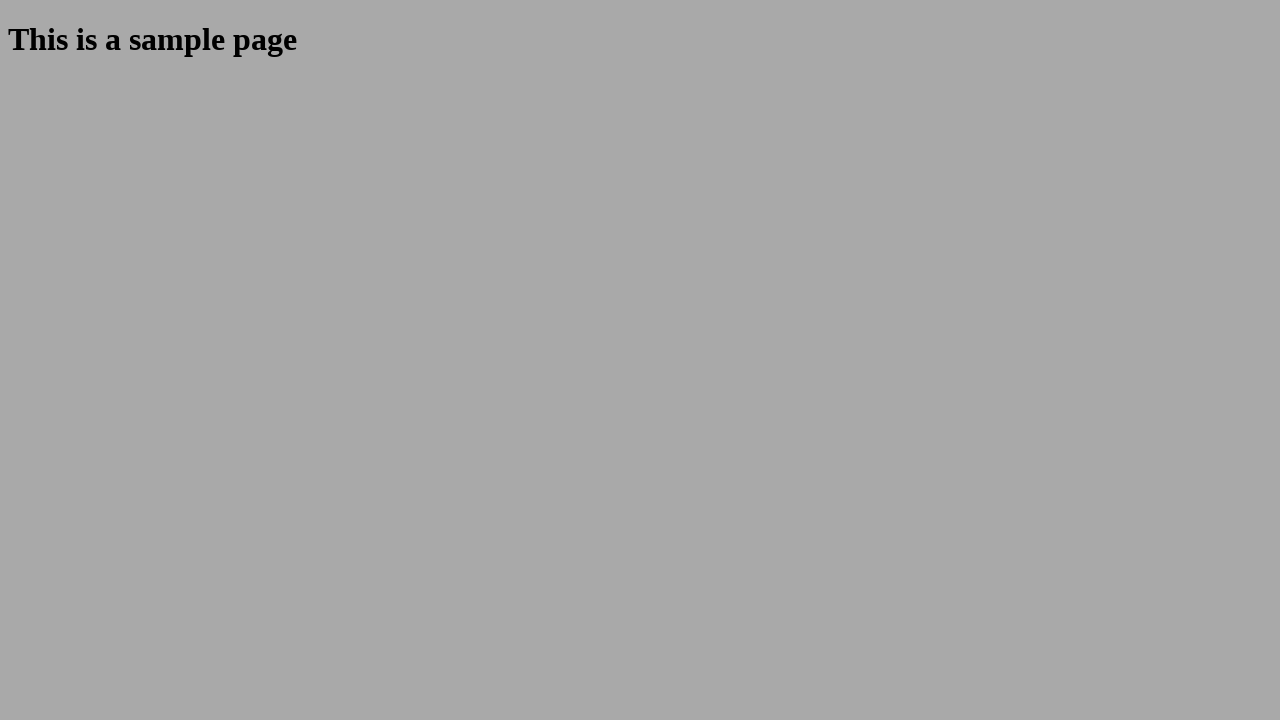

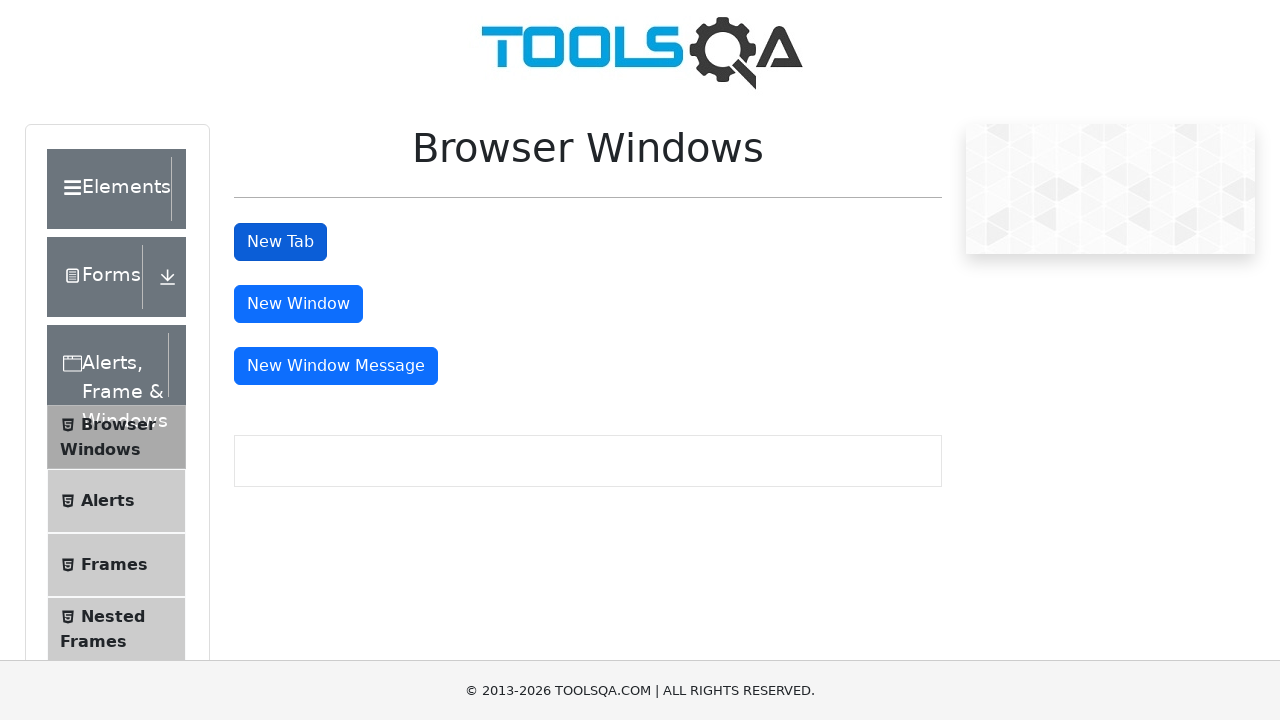